Tests that edits are saved when the input loses focus (blur event).

Starting URL: https://demo.playwright.dev/todomvc

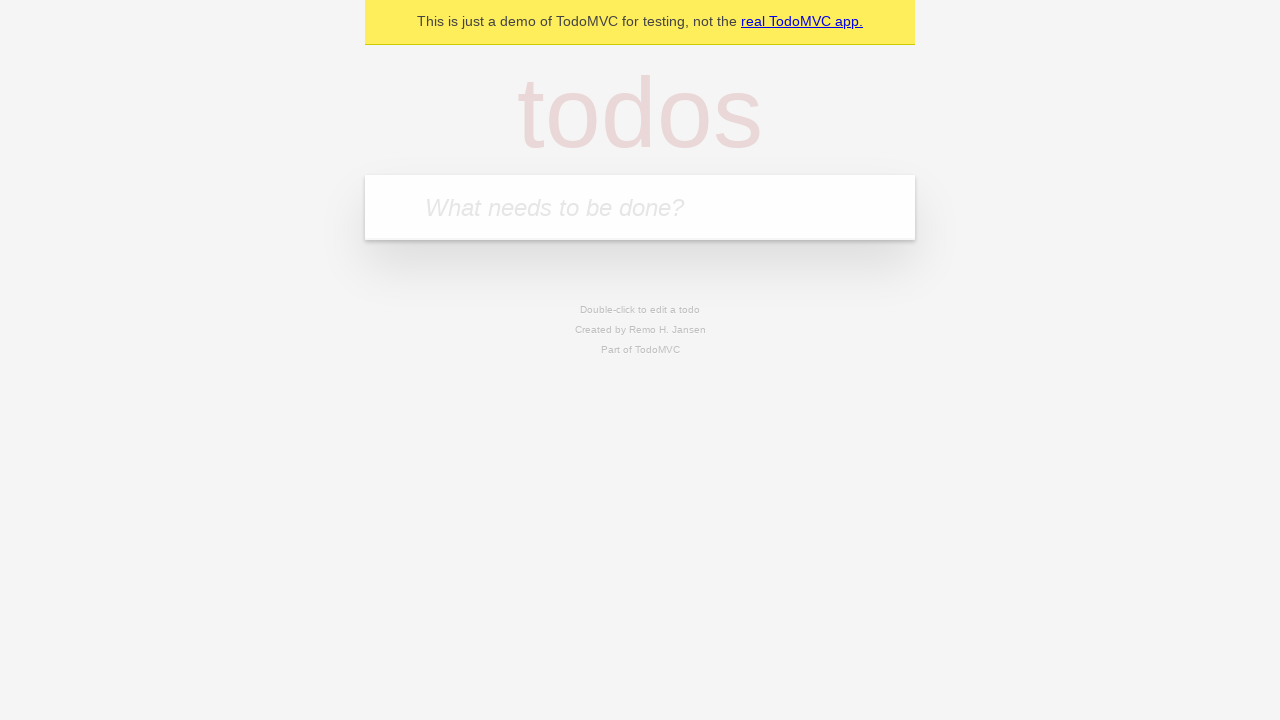

Filled todo input with 'buy some cheese' on internal:attr=[placeholder="What needs to be done?"i]
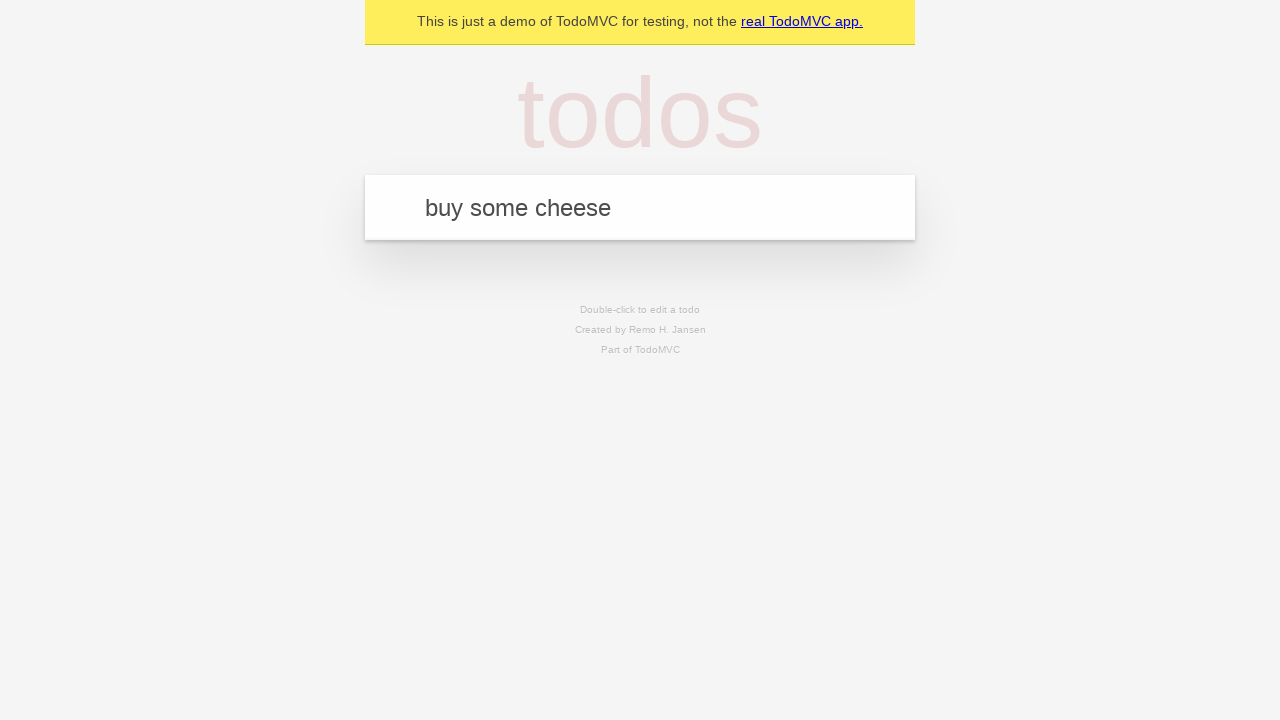

Pressed Enter to create first todo item on internal:attr=[placeholder="What needs to be done?"i]
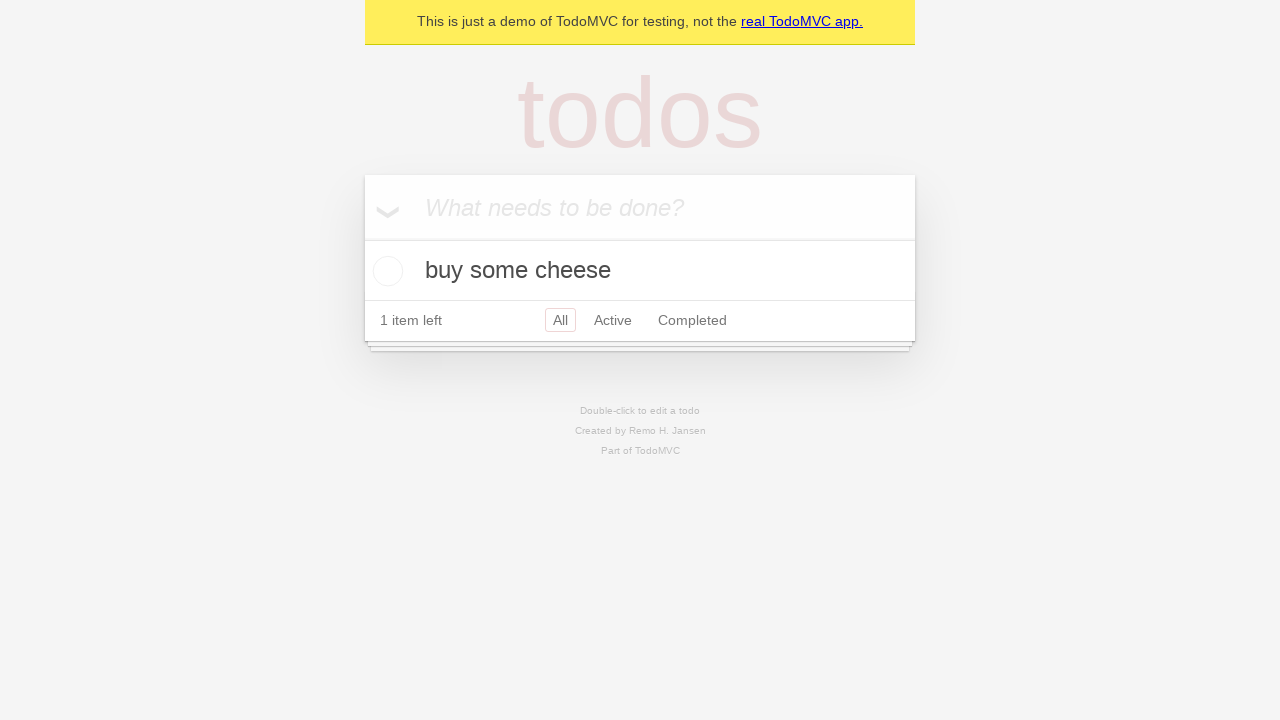

Filled todo input with 'feed the cat' on internal:attr=[placeholder="What needs to be done?"i]
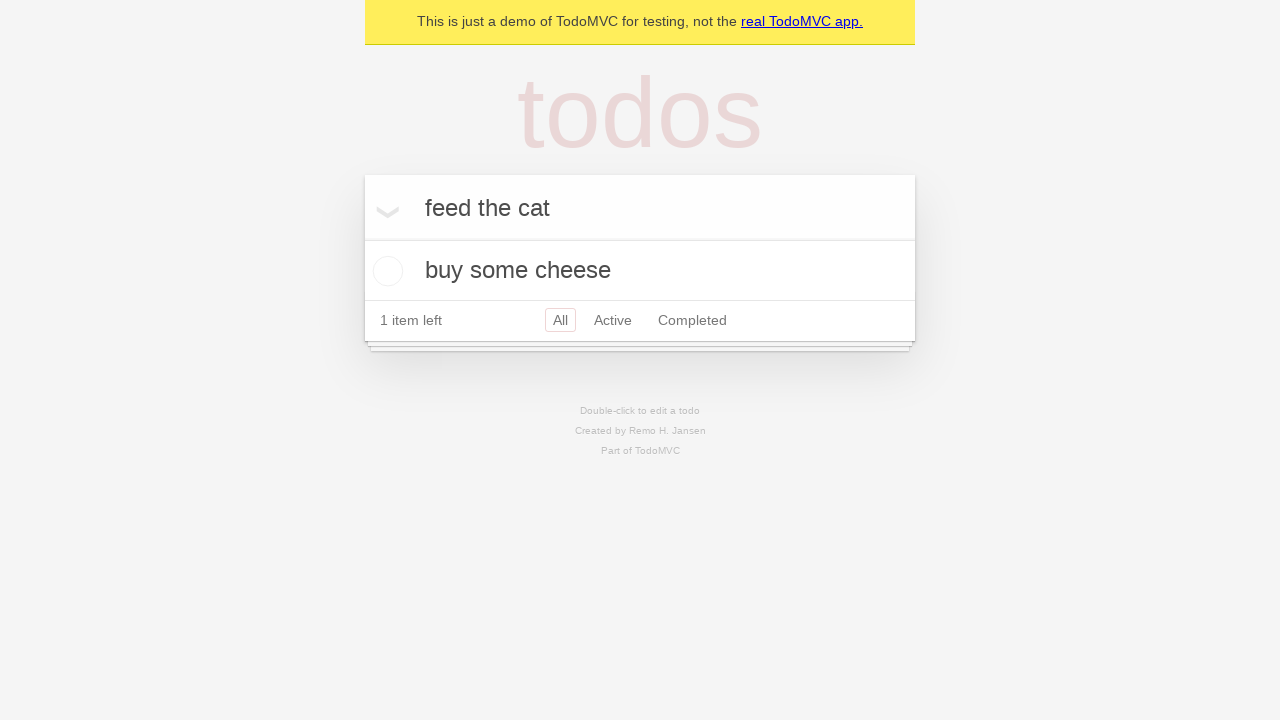

Pressed Enter to create second todo item on internal:attr=[placeholder="What needs to be done?"i]
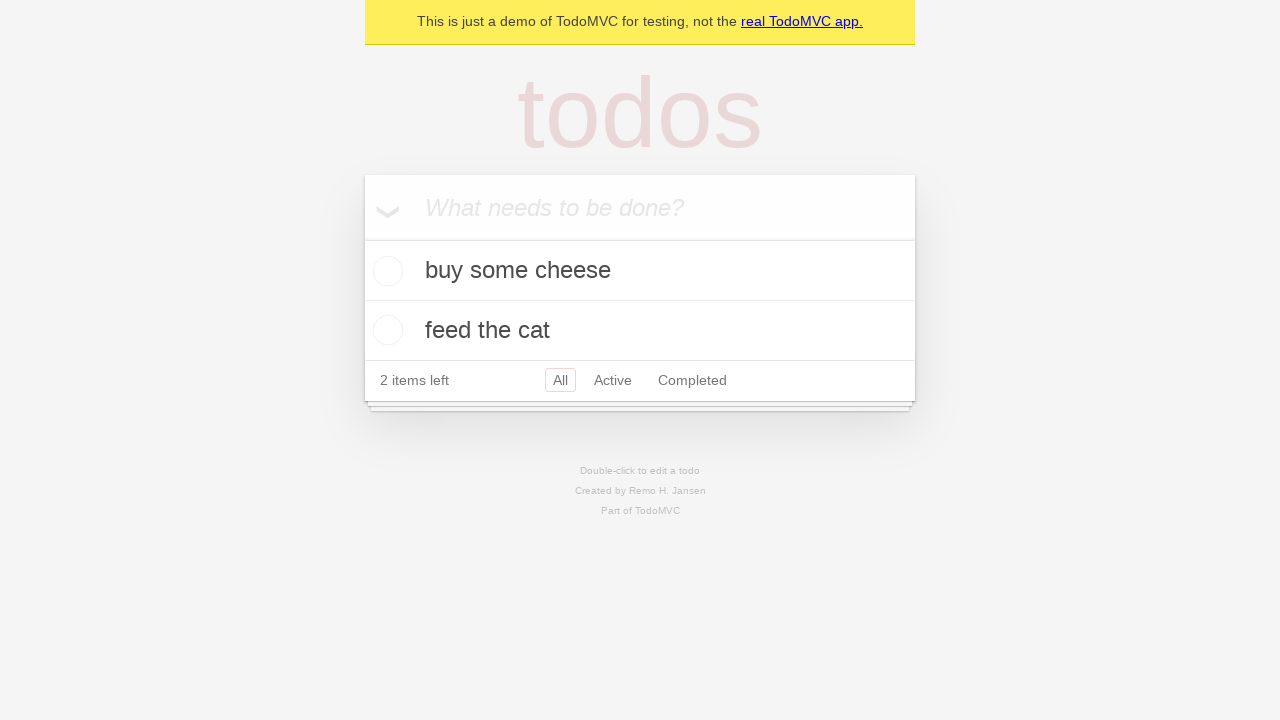

Filled todo input with 'book a doctors appointment' on internal:attr=[placeholder="What needs to be done?"i]
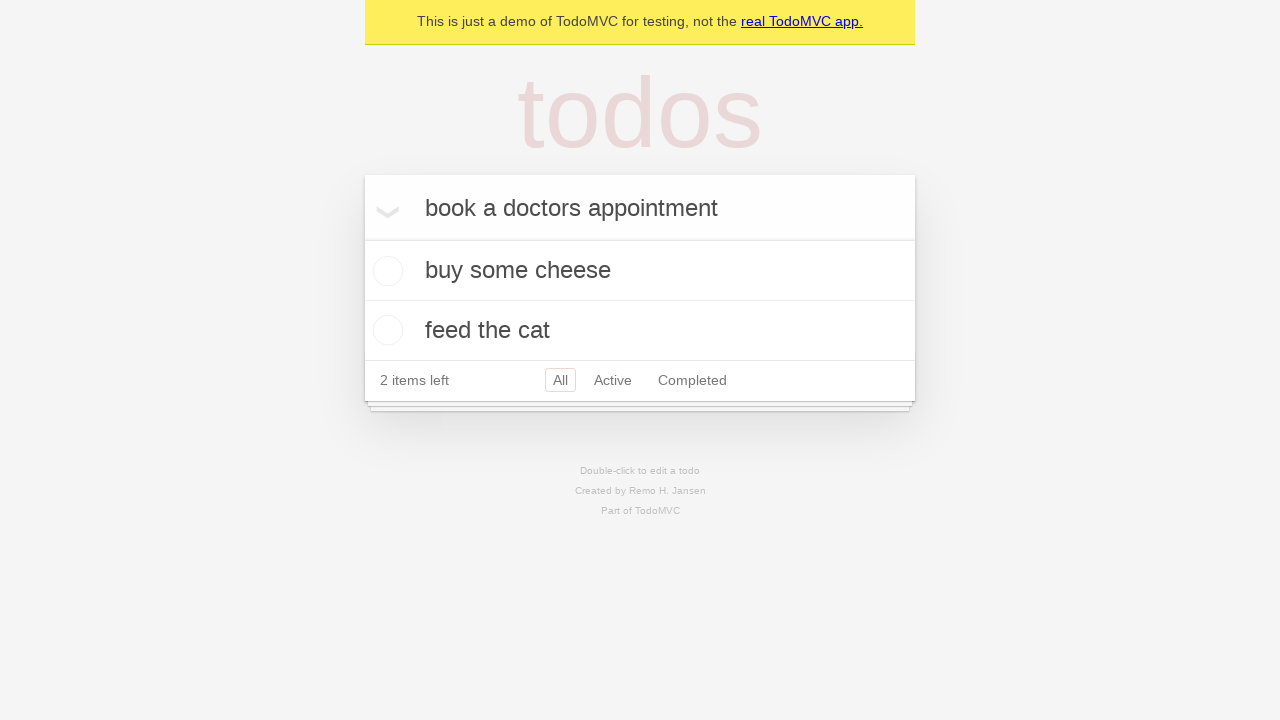

Pressed Enter to create third todo item on internal:attr=[placeholder="What needs to be done?"i]
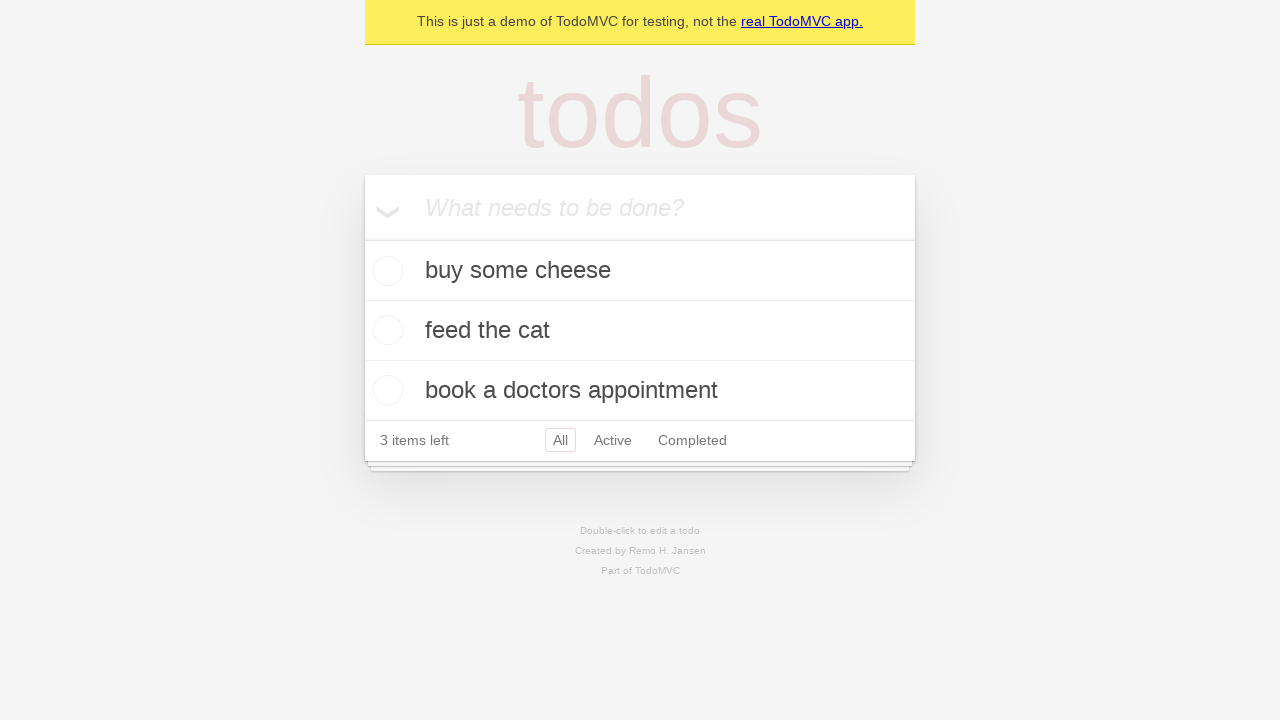

Double-clicked second todo item to enter edit mode at (640, 331) on internal:testid=[data-testid="todo-item"s] >> nth=1
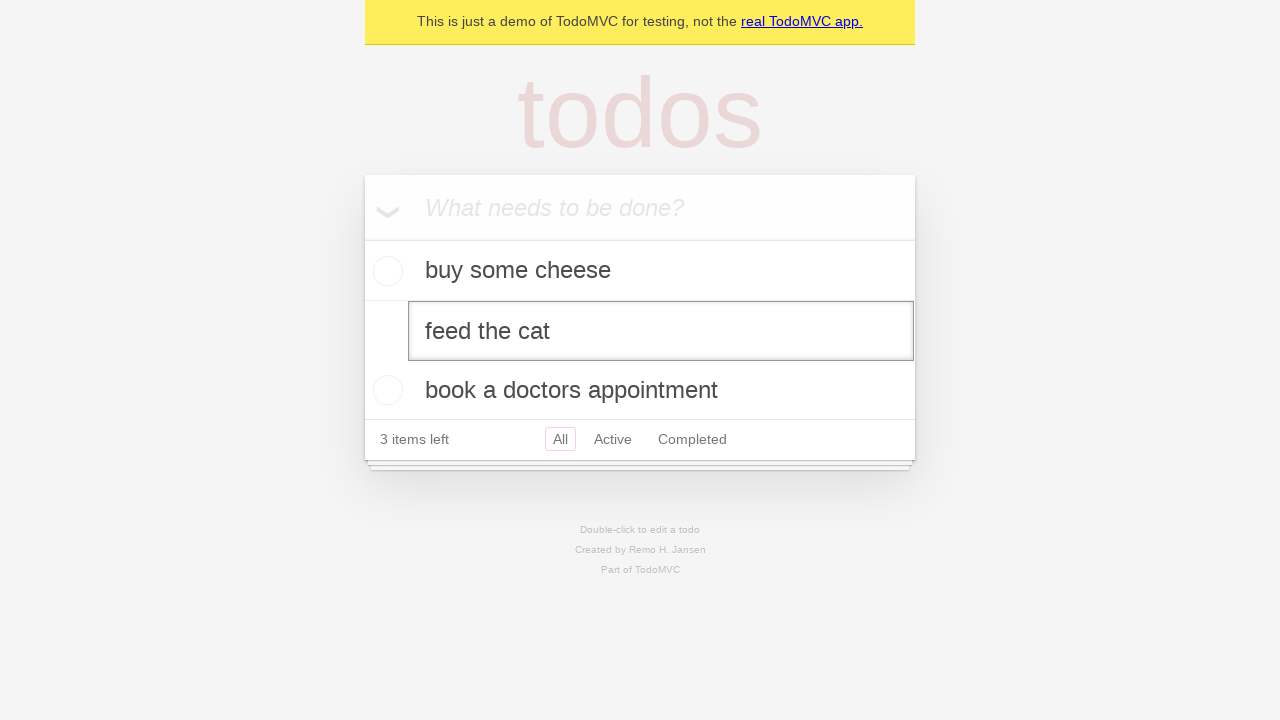

Filled edit textbox with 'buy some sausages' on internal:testid=[data-testid="todo-item"s] >> nth=1 >> internal:role=textbox[nam
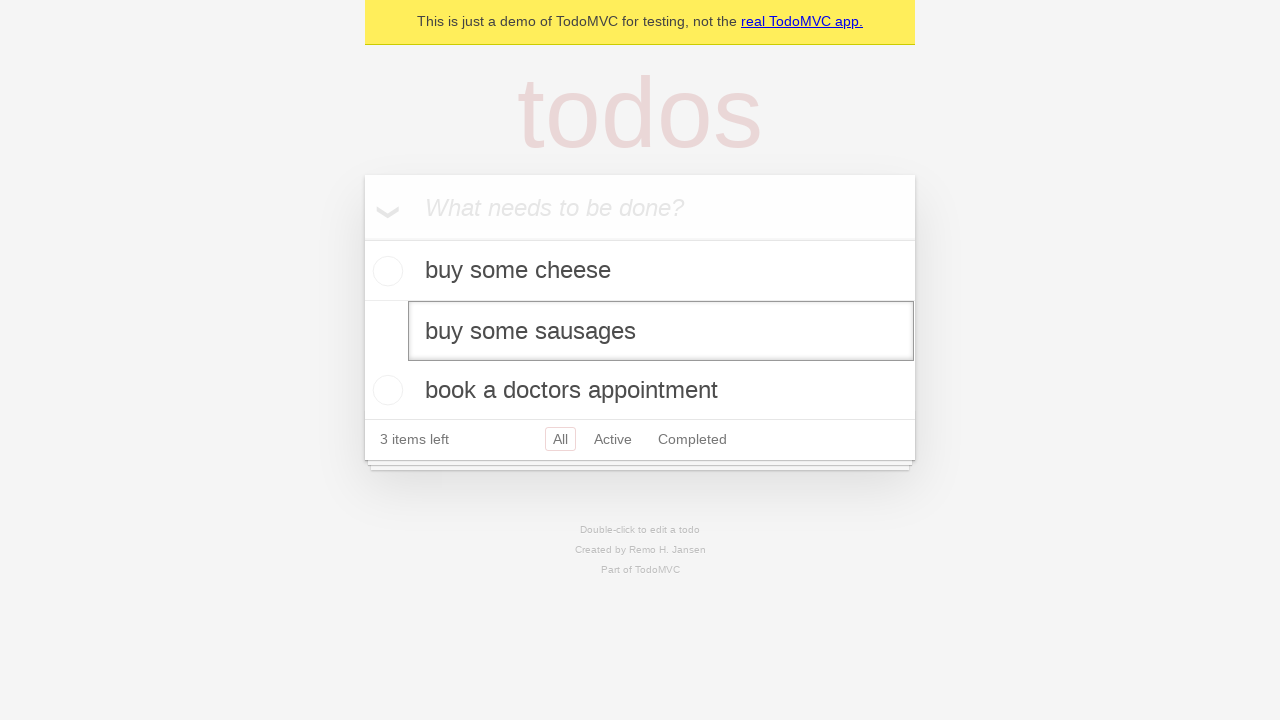

Dispatched blur event to save edited todo text
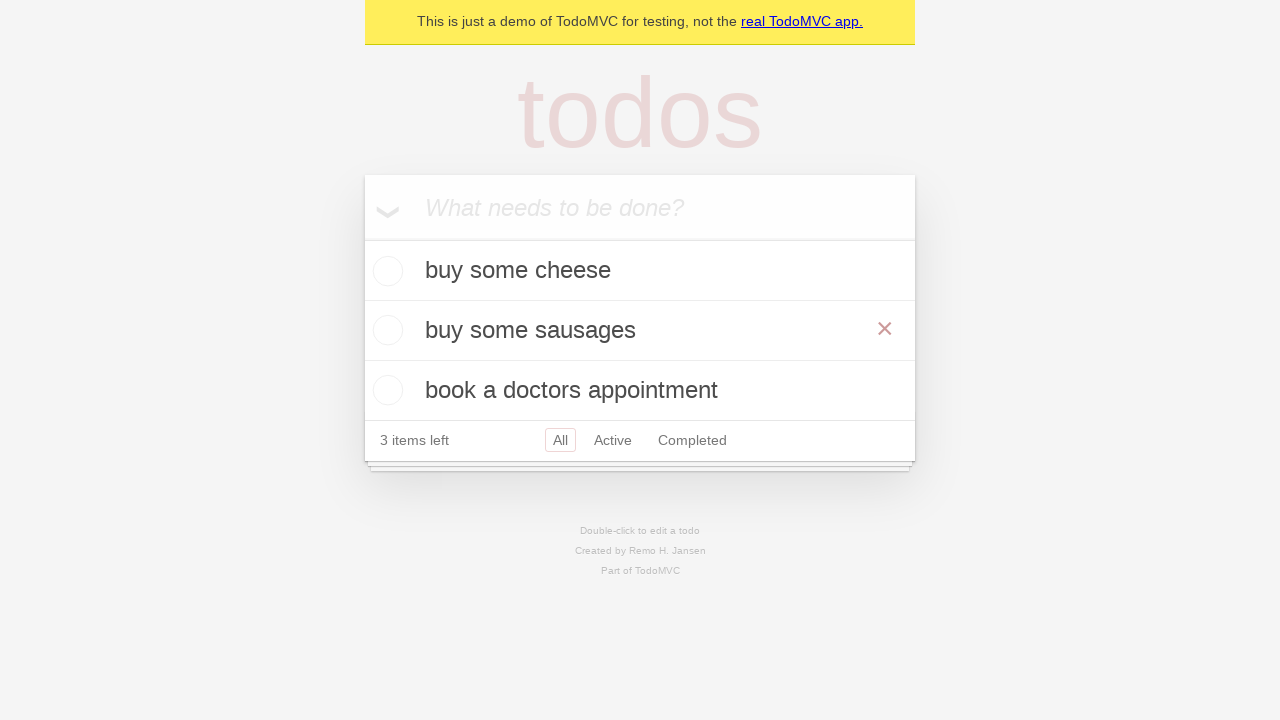

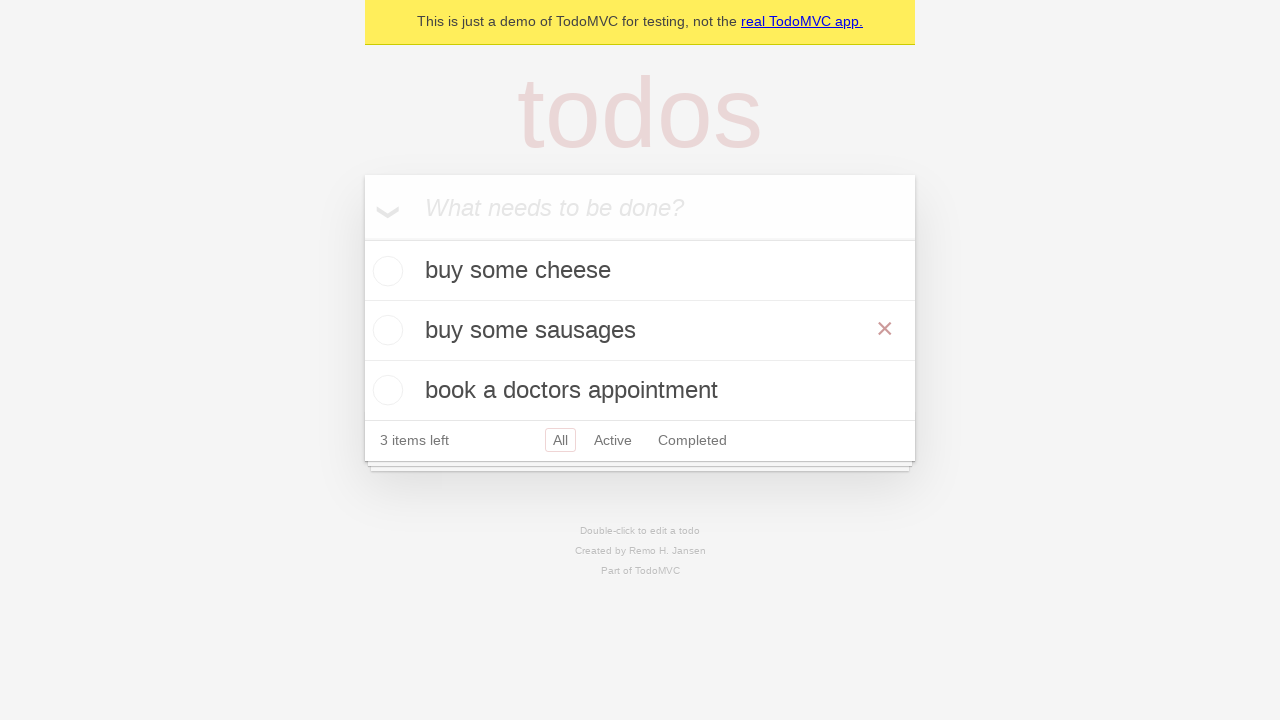